Tests staying on the current page by clicking a button that triggers an alert and then dismissing (canceling) the alert, then verifying the page text confirms the user stayed.

Starting URL: https://kristinek.github.io/site/examples/alerts_popups

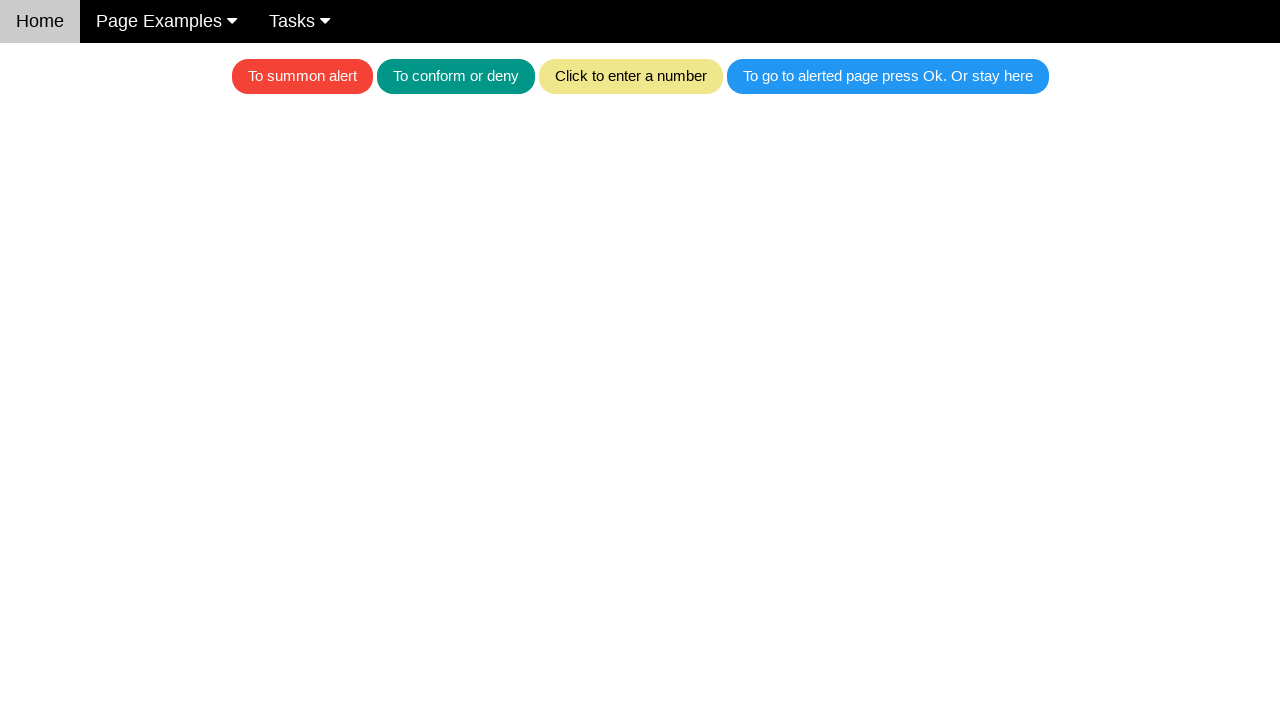

Set up dialog handler to dismiss alerts
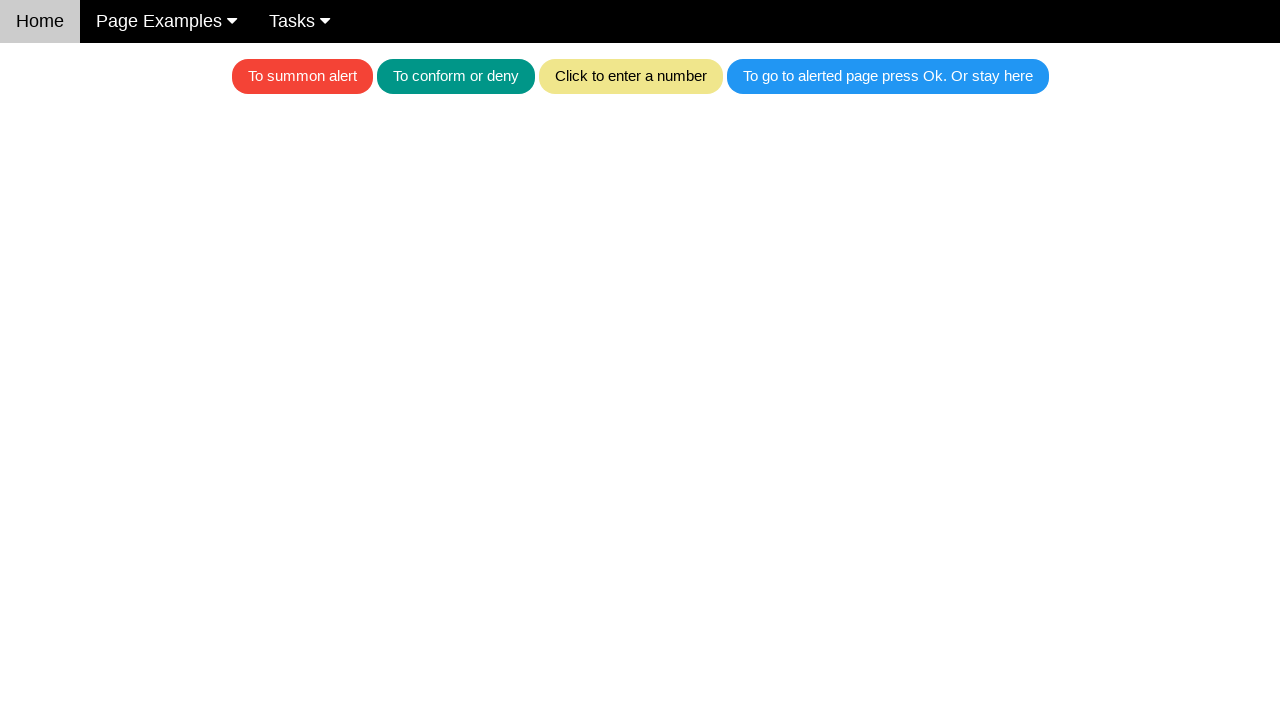

Clicked blue button to trigger alert at (888, 76) on .w3-blue
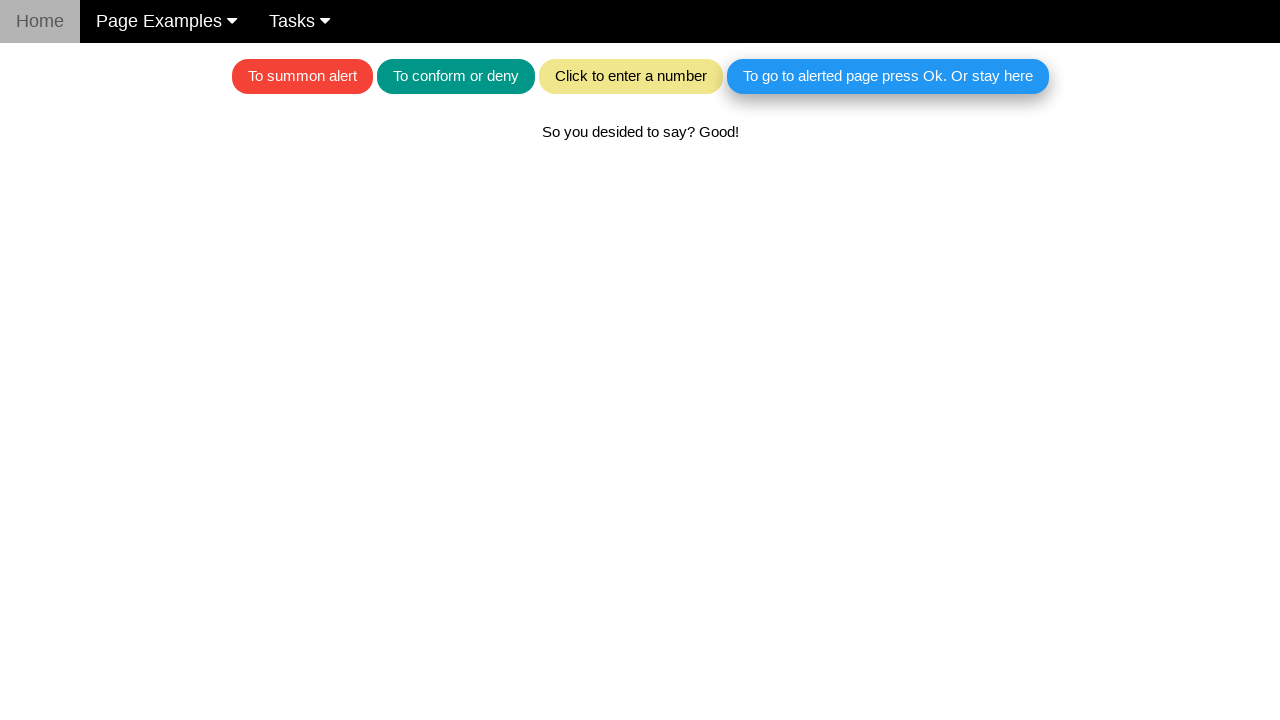

Alert dismissed and text element appeared on page
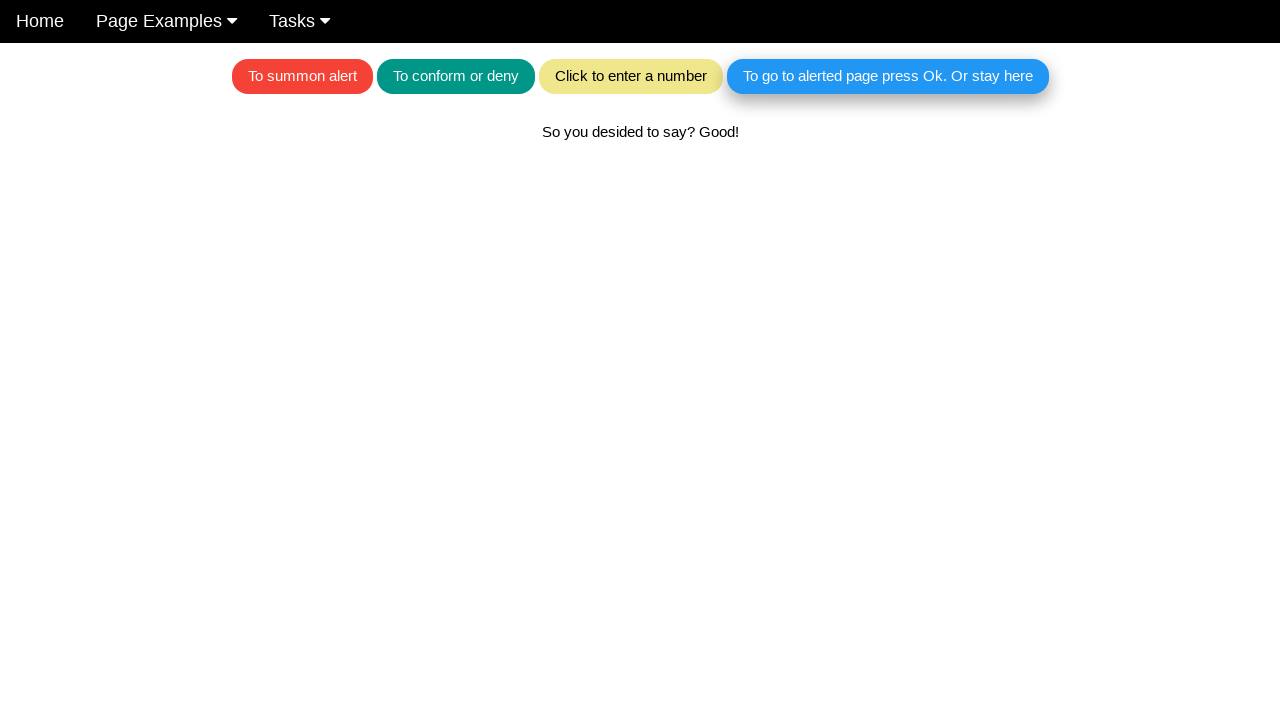

Verified that page text confirms user stayed on page after dismissing alert
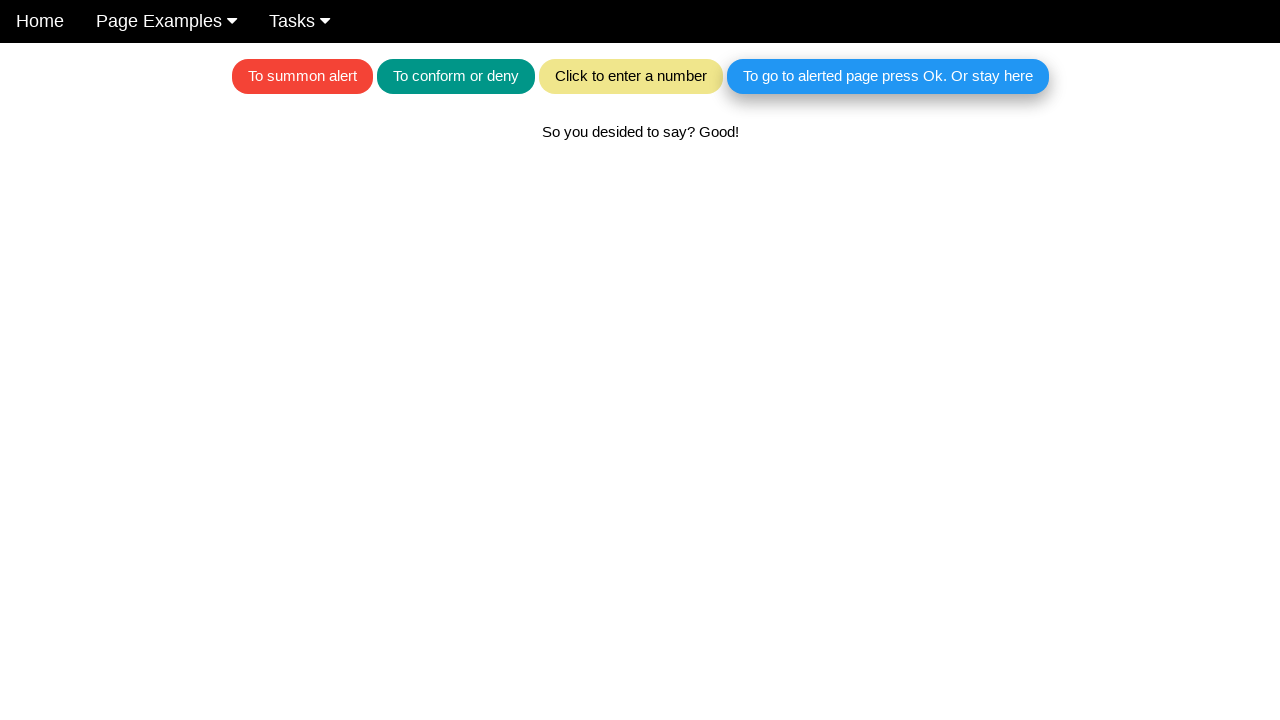

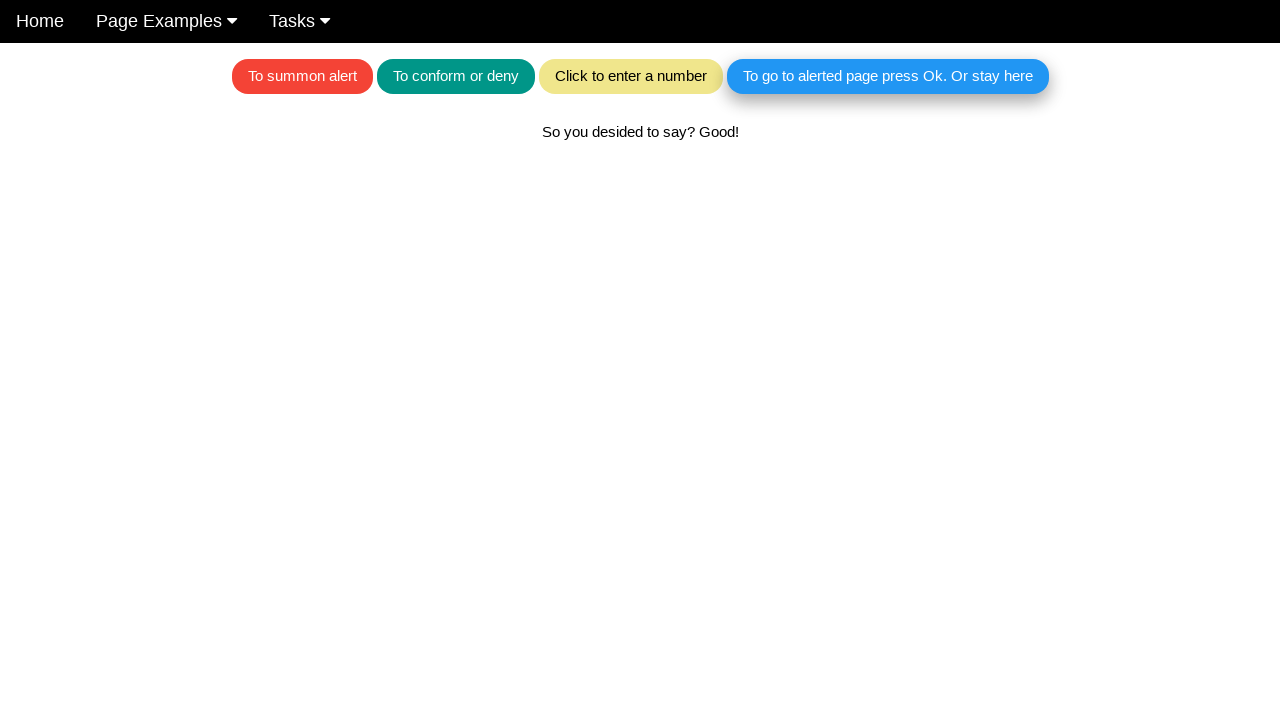